Tests clicking a button and verifying that an element is not immediately present (expecting an error condition)

Starting URL: https://eviltester.github.io/supportclasses/#_5000

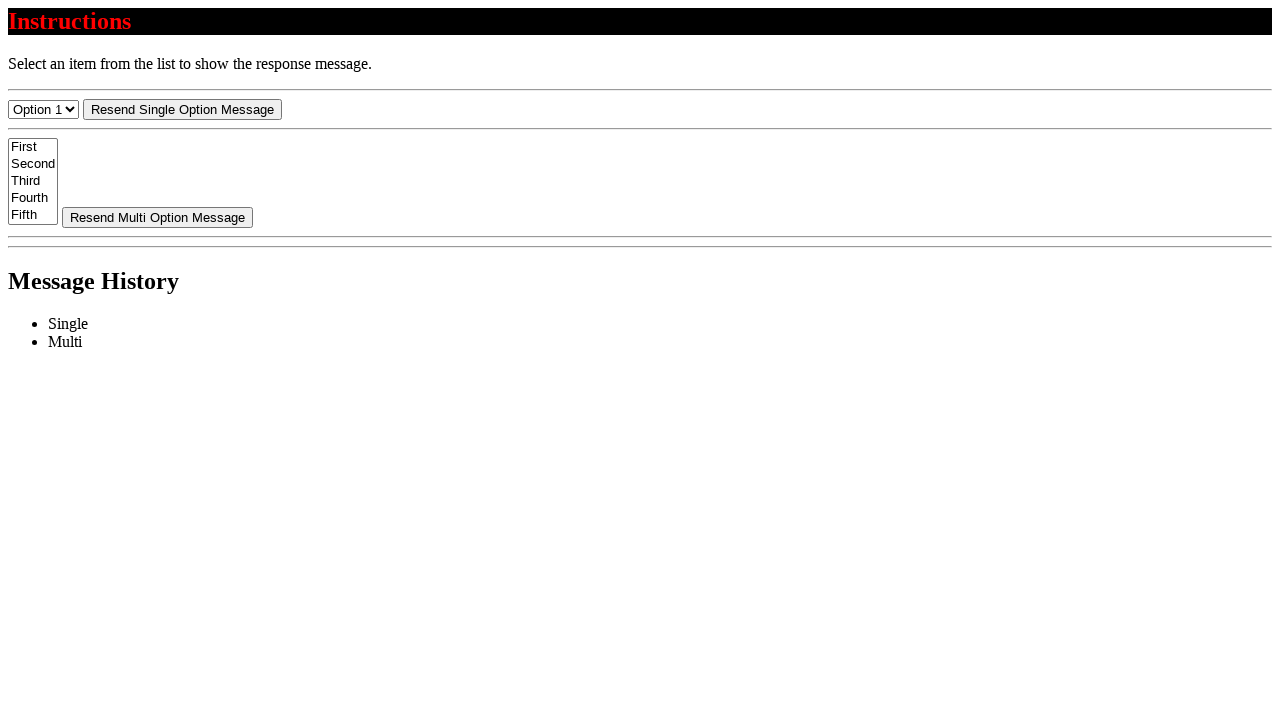

Navigated to target URL
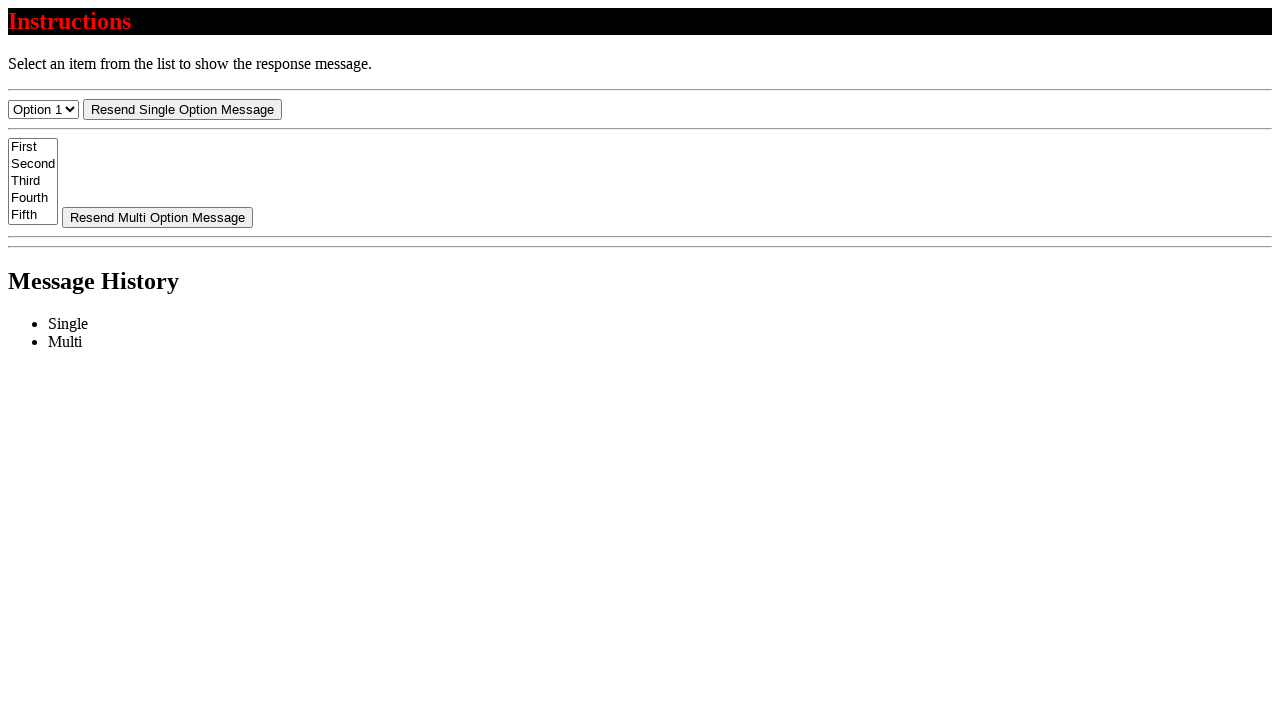

Clicked the resend-select button at (182, 109) on #resend-select
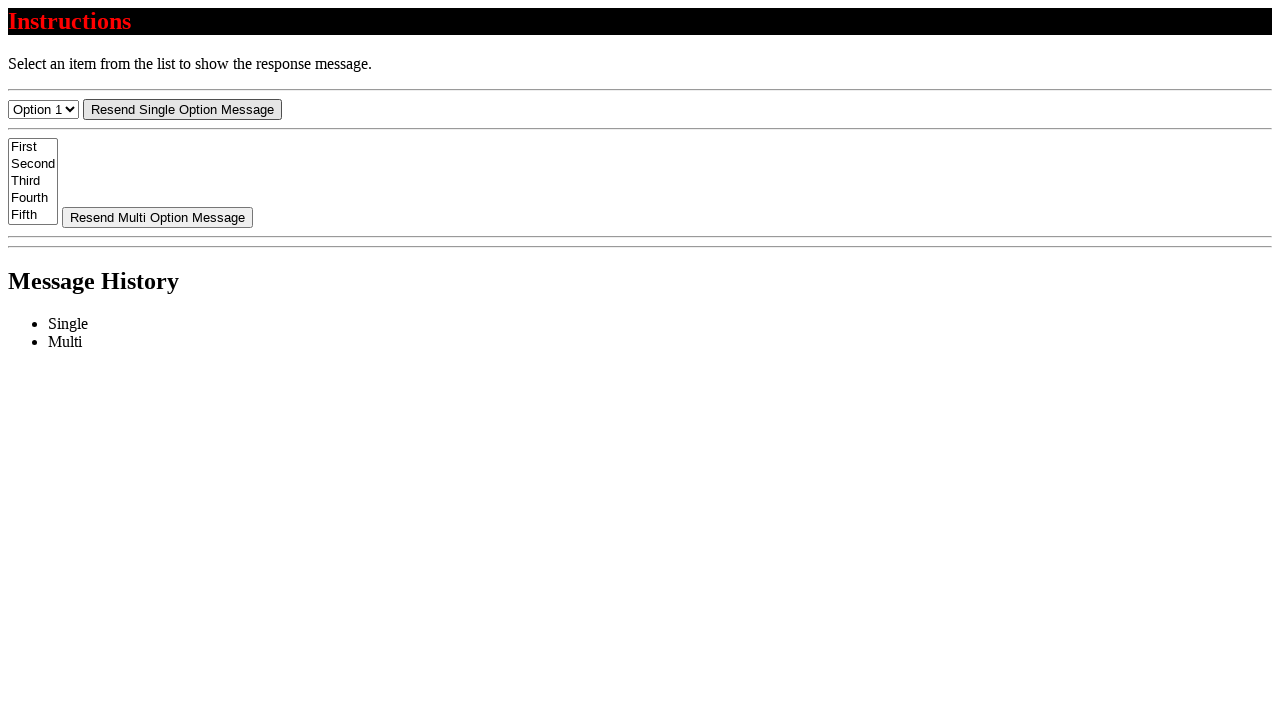

Element did not appear immediately within 100ms timeout (expected error condition)
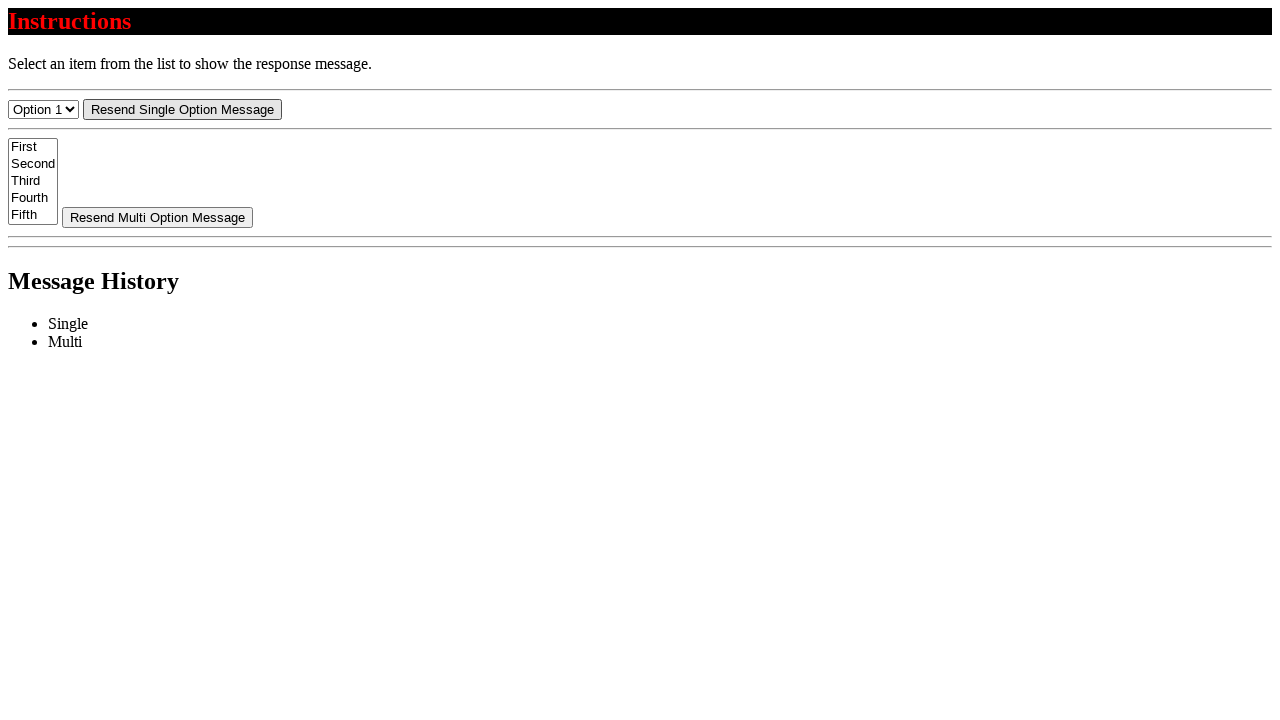

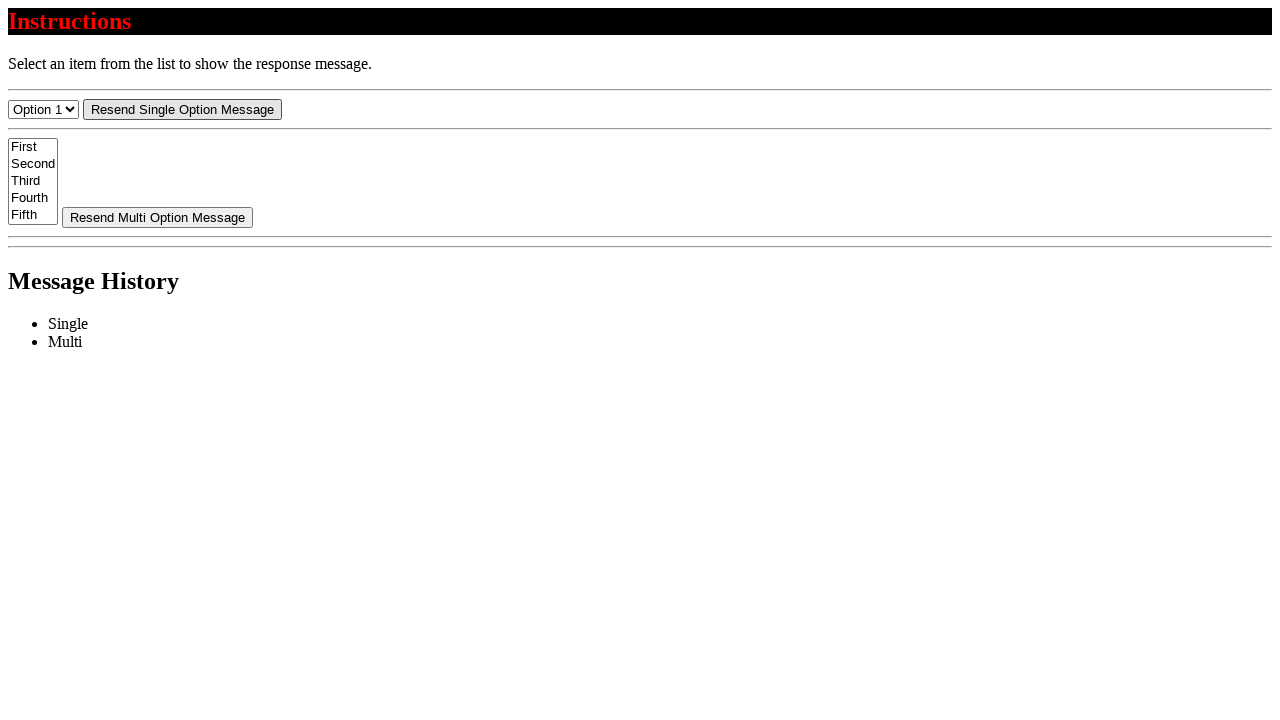